Tests unchecking a checkbox by deselecting the second checkbox on the checkboxes demo page

Starting URL: https://the-internet.herokuapp.com/checkboxes

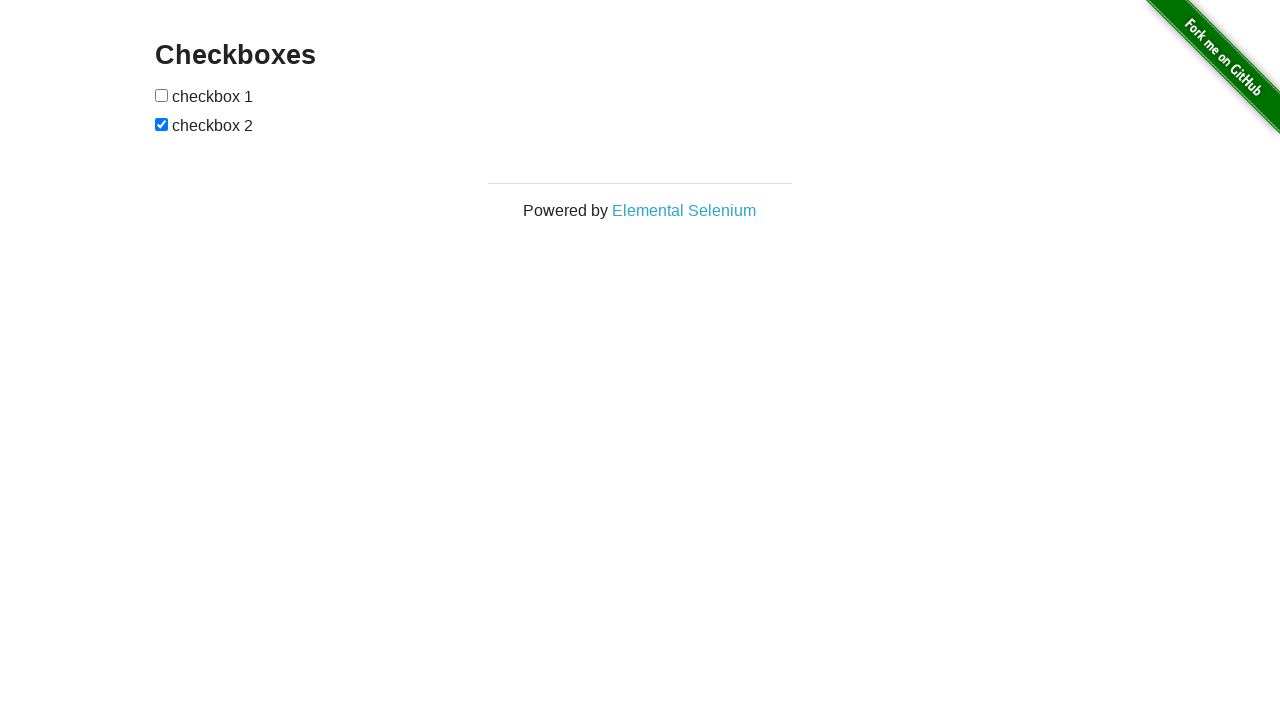

Navigated to the checkboxes demo page
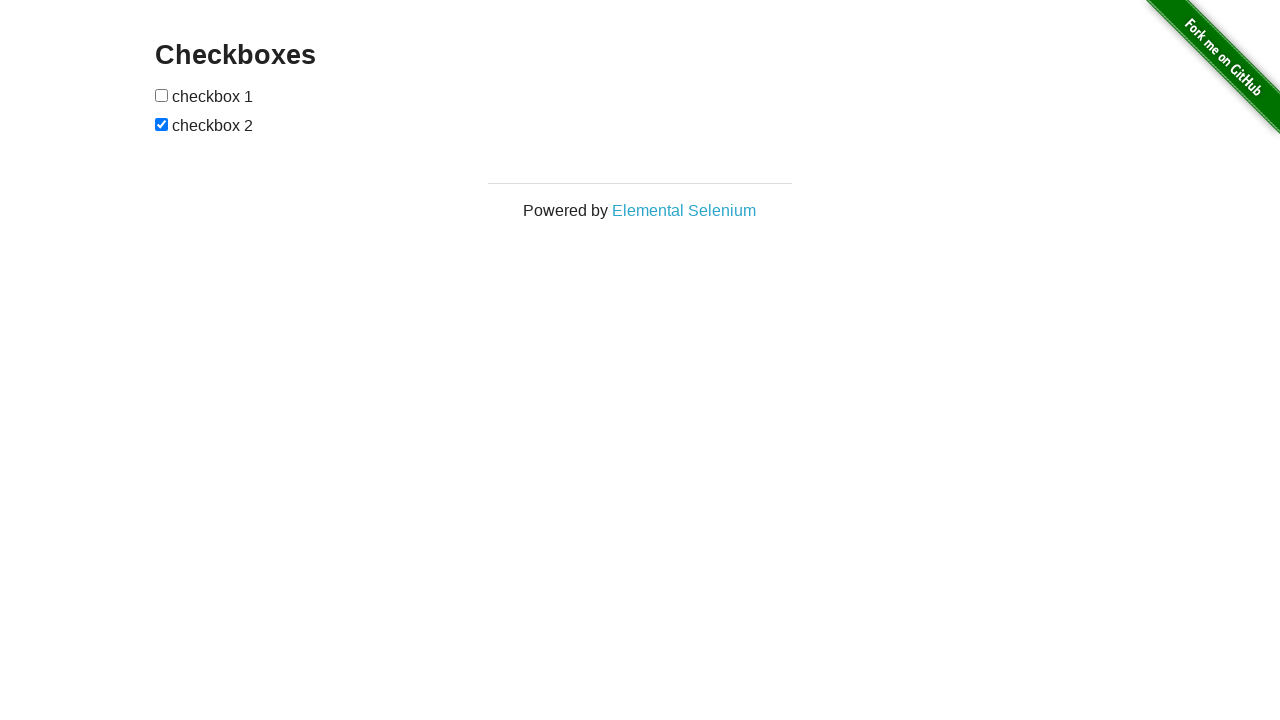

Unchecked the second checkbox at (162, 124) on xpath=//input[2]
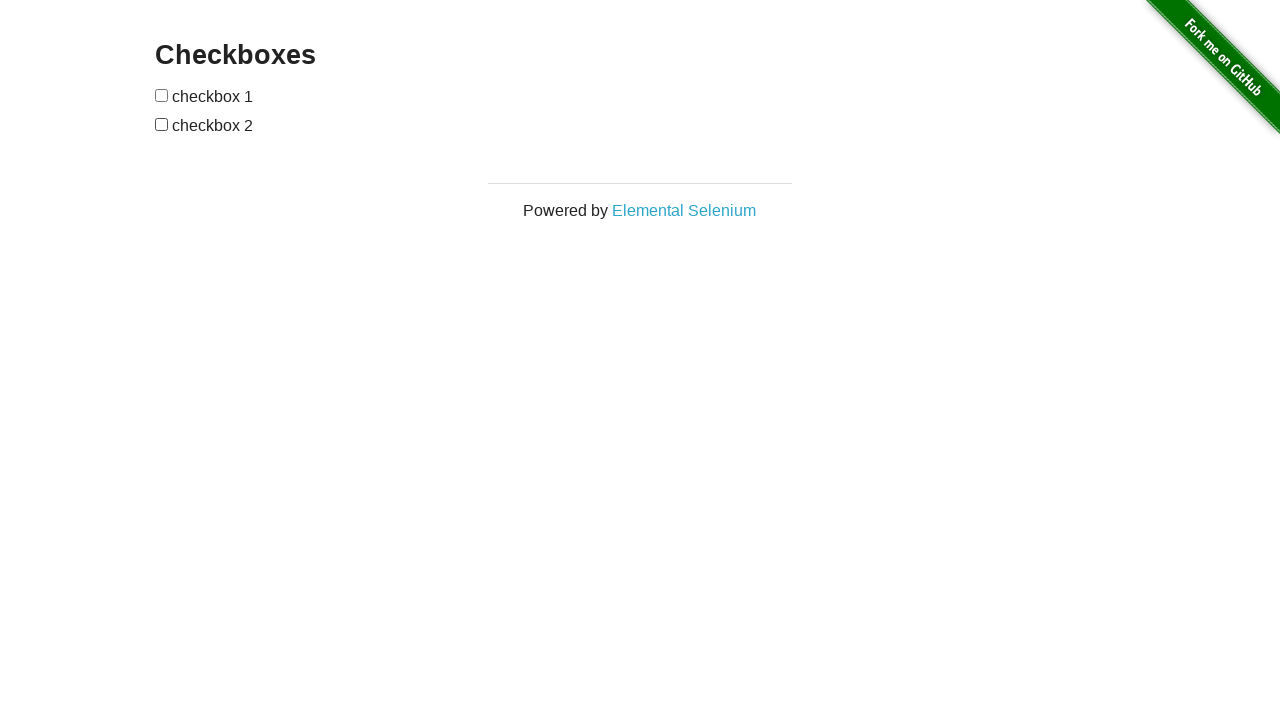

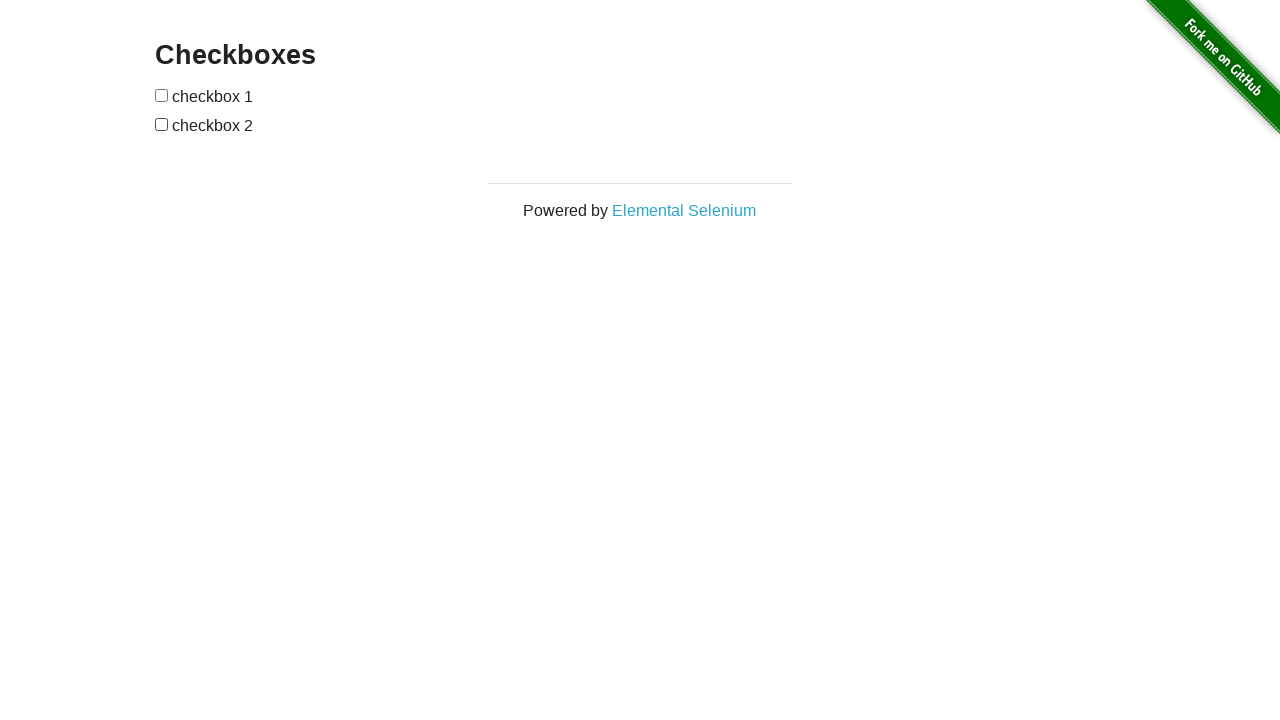